Tests that the complete-all checkbox updates state when individual items are completed or cleared

Starting URL: https://demo.playwright.dev/todomvc

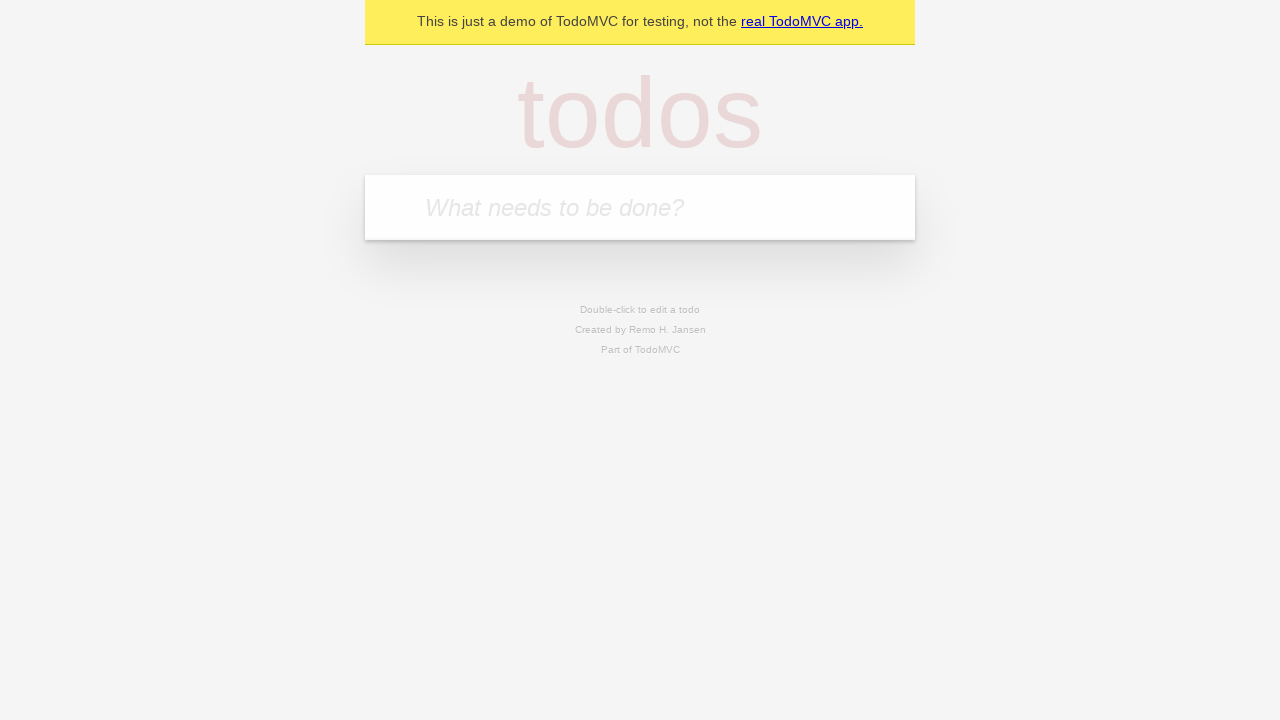

Navigated to TodoMVC demo page
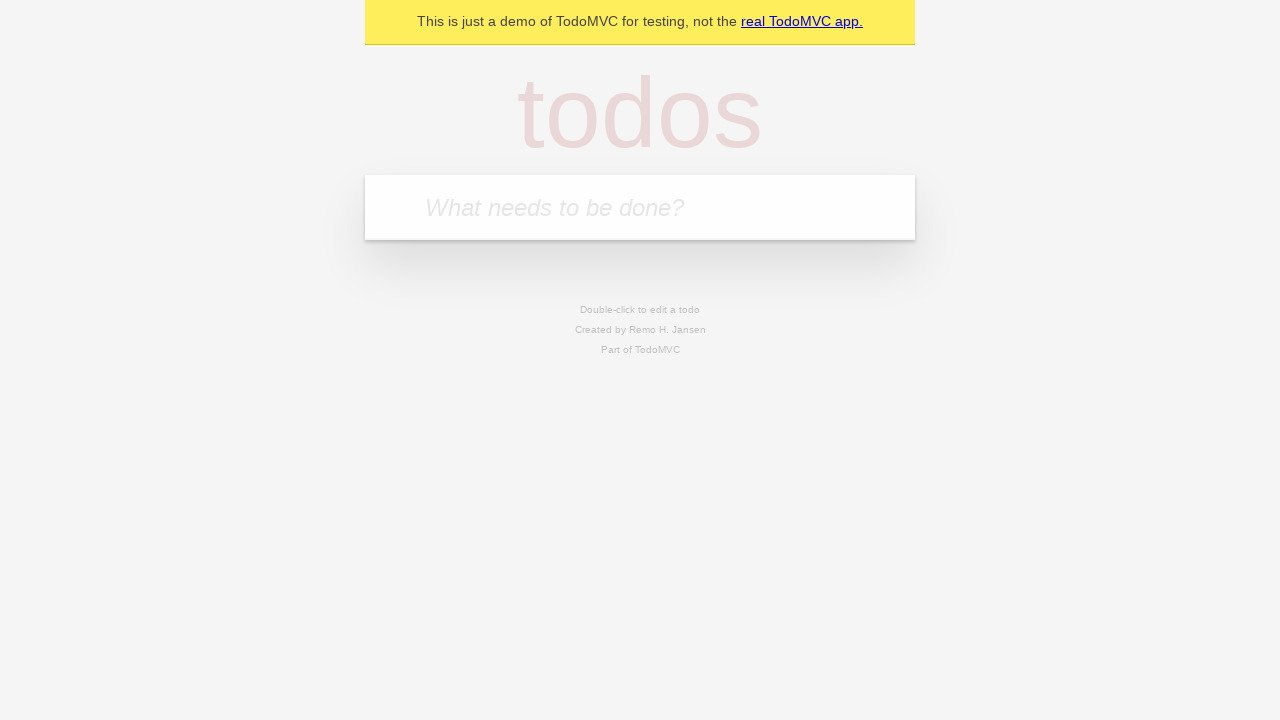

Located new todo input field
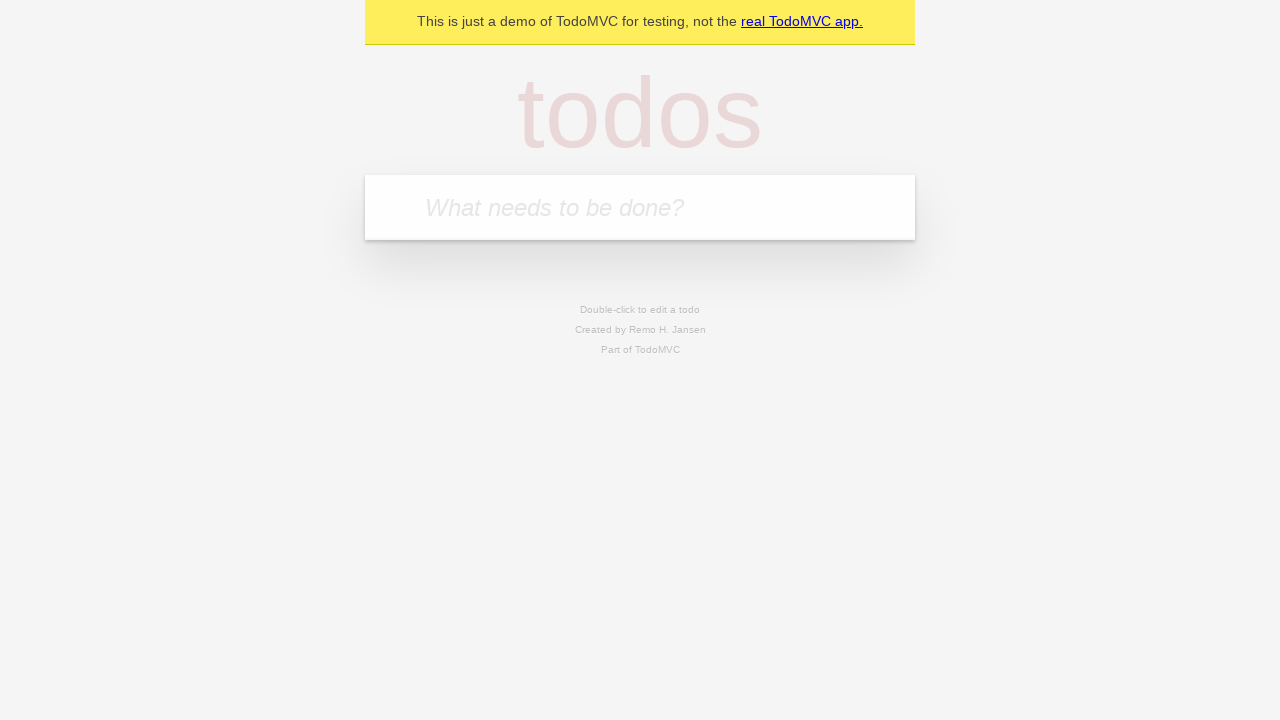

Filled first todo: 'buy some cheese' on internal:attr=[placeholder="What needs to be done?"i]
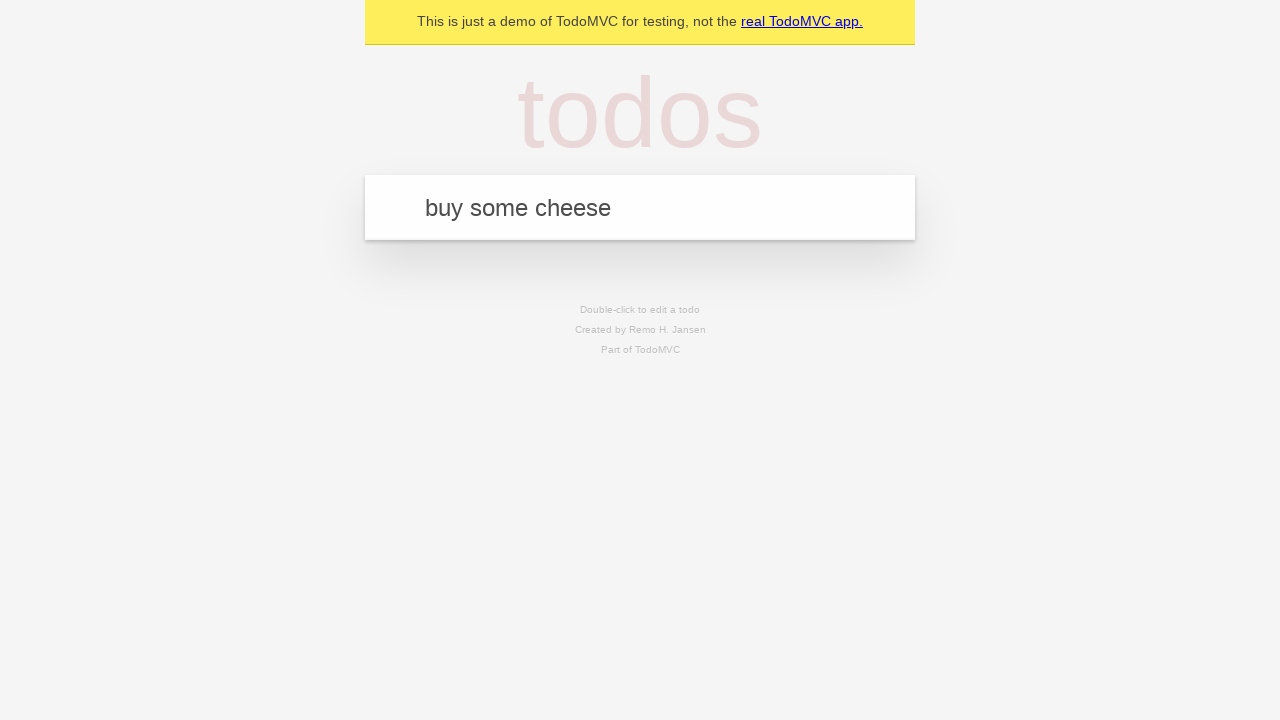

Pressed Enter to create first todo on internal:attr=[placeholder="What needs to be done?"i]
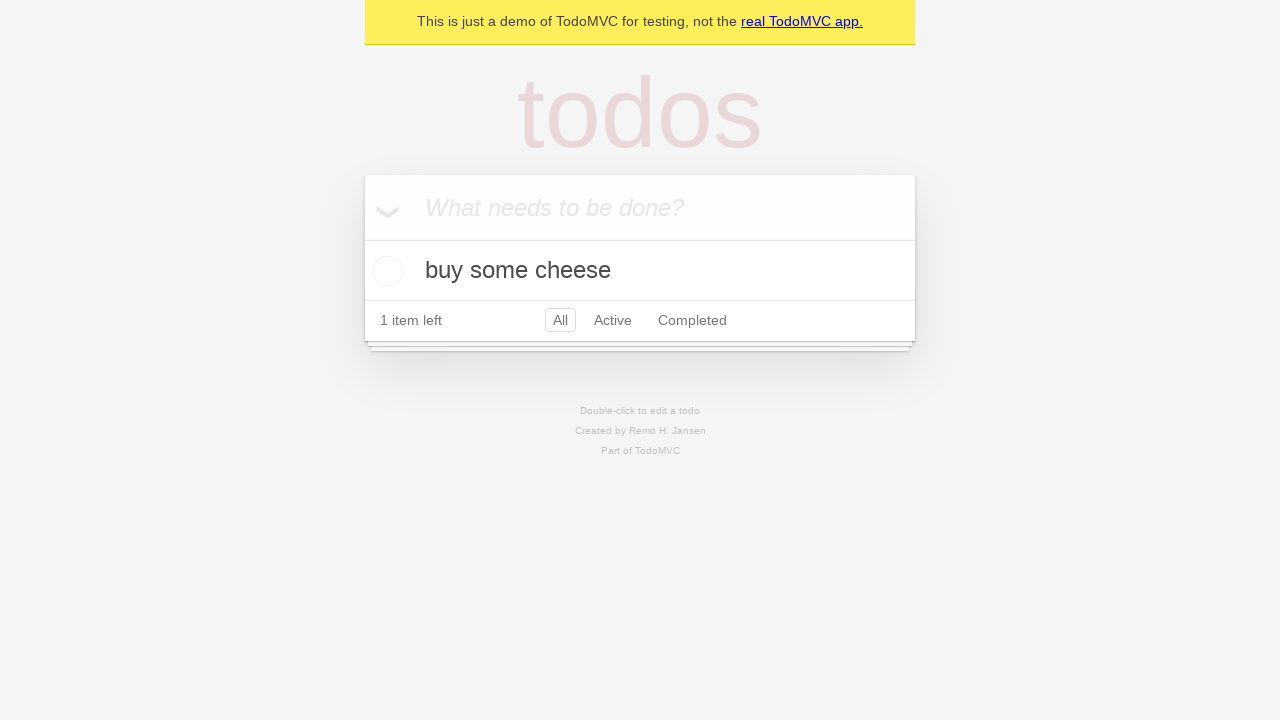

Filled second todo: 'feed the cat' on internal:attr=[placeholder="What needs to be done?"i]
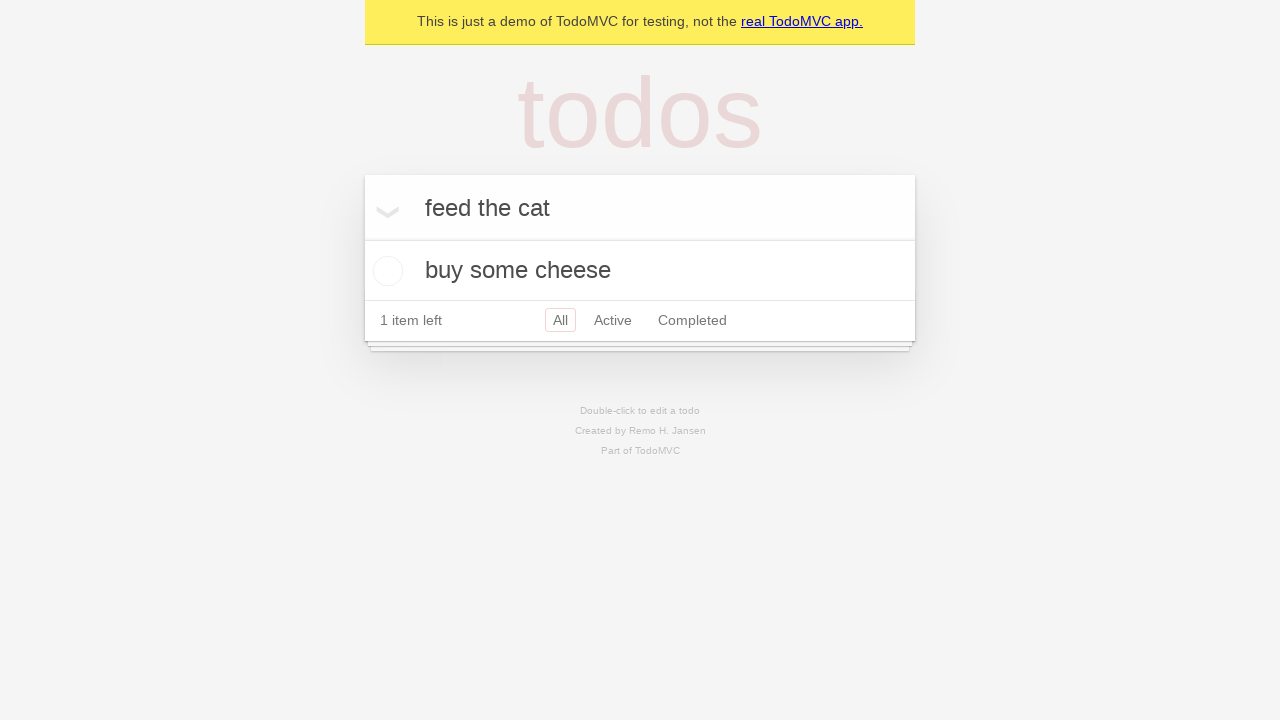

Pressed Enter to create second todo on internal:attr=[placeholder="What needs to be done?"i]
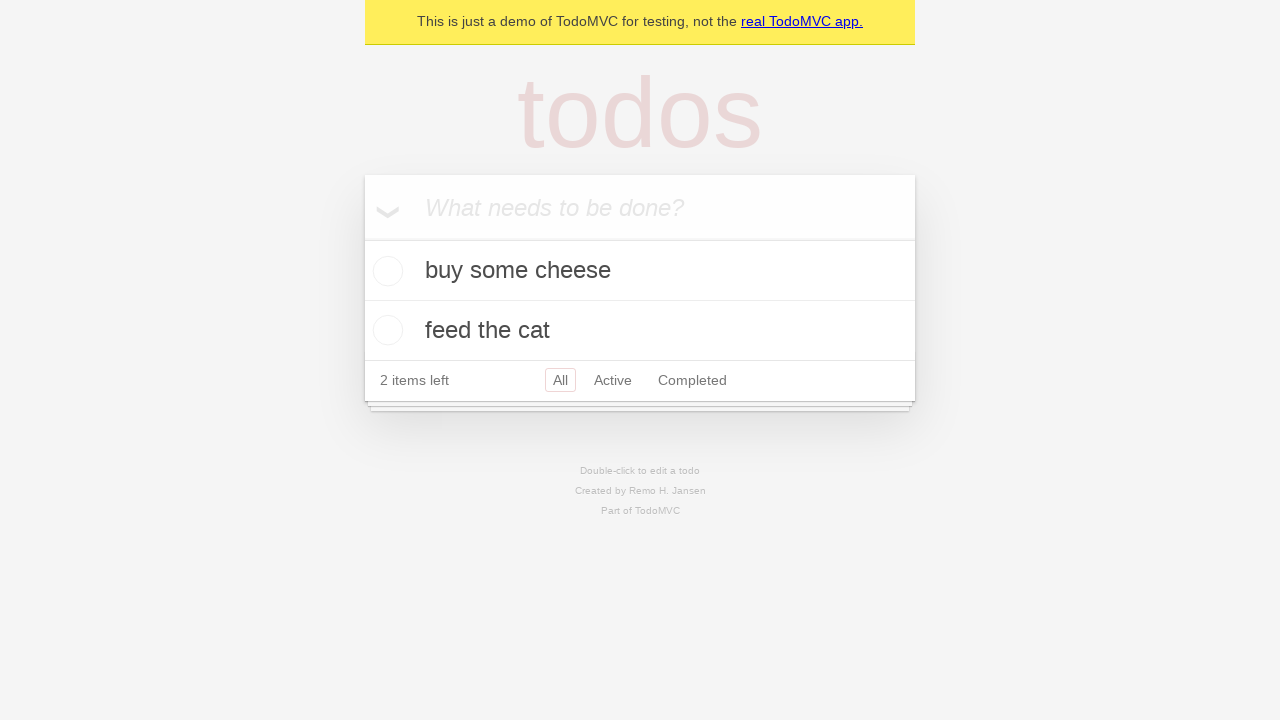

Filled third todo: 'book a doctors appointment' on internal:attr=[placeholder="What needs to be done?"i]
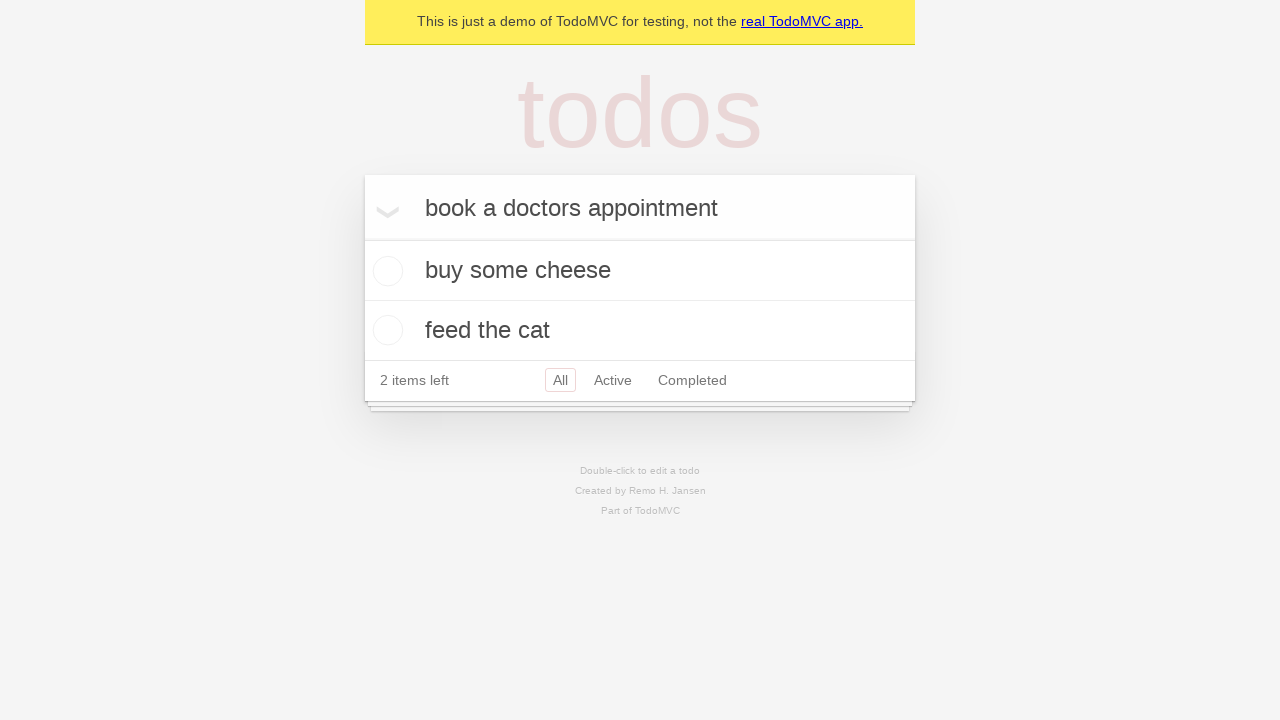

Pressed Enter to create third todo on internal:attr=[placeholder="What needs to be done?"i]
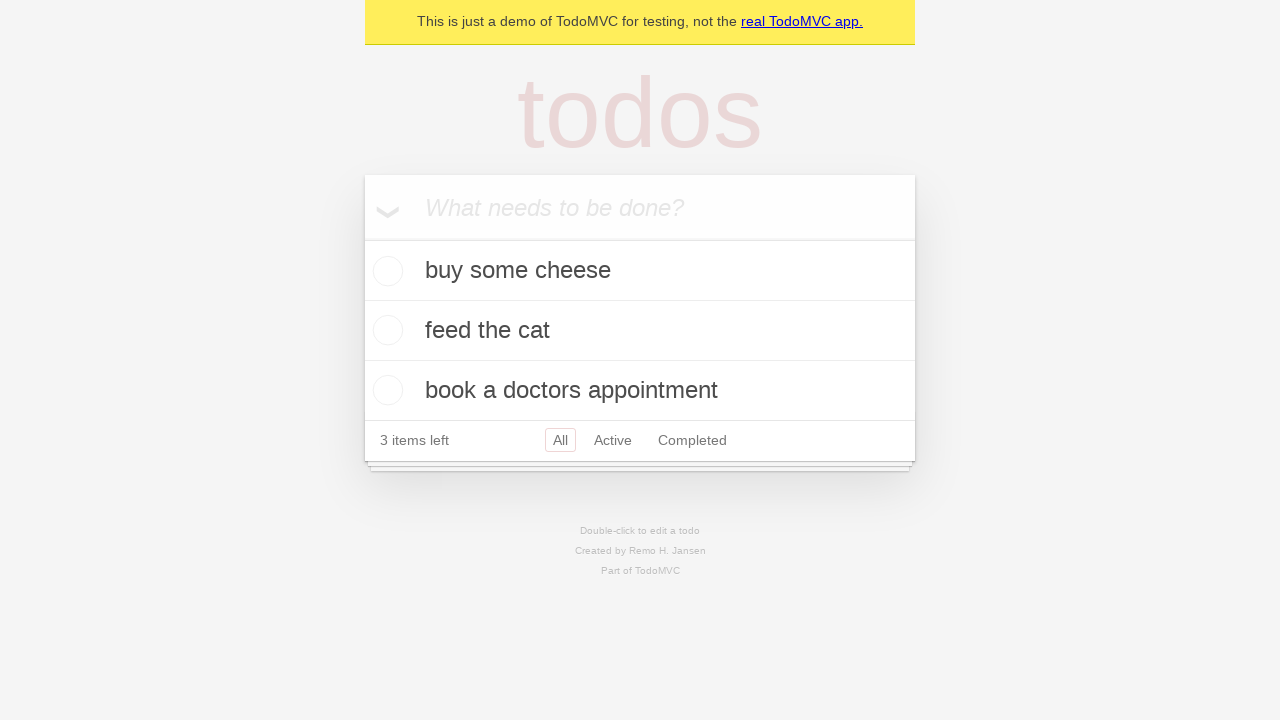

Located toggle all checkbox
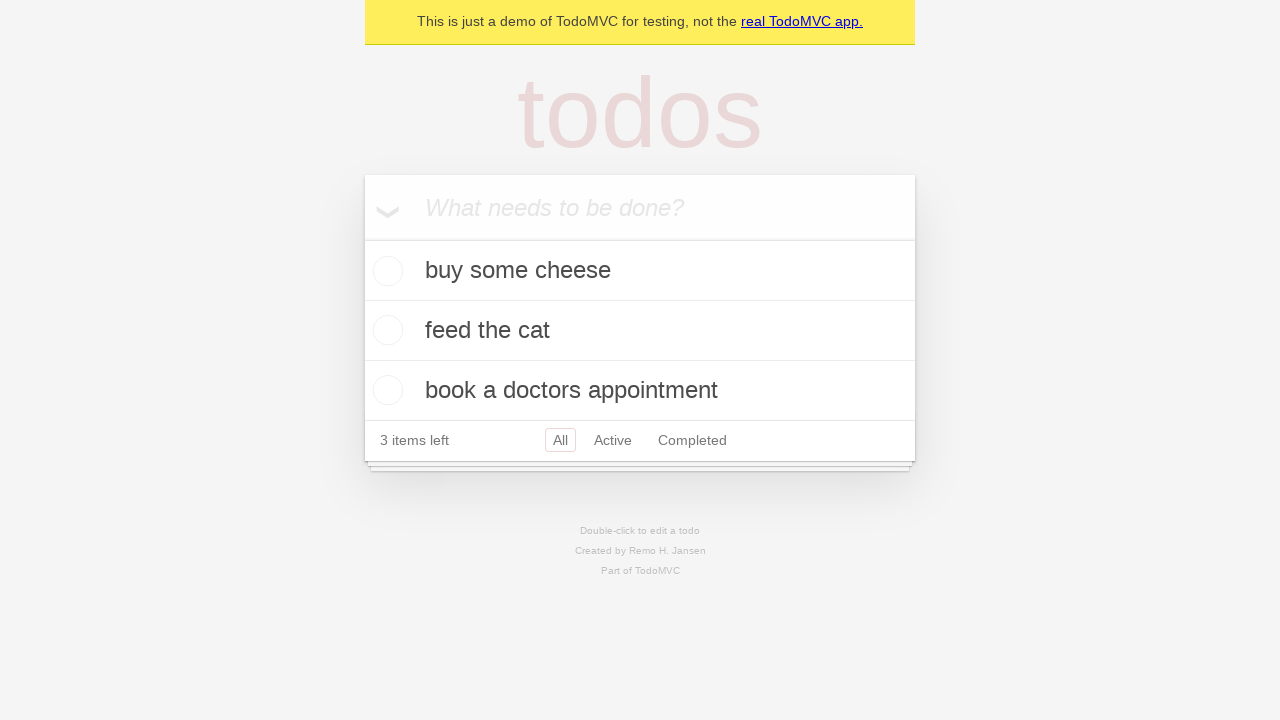

Checked toggle all checkbox to mark all todos as complete at (362, 238) on internal:label="Mark all as complete"i
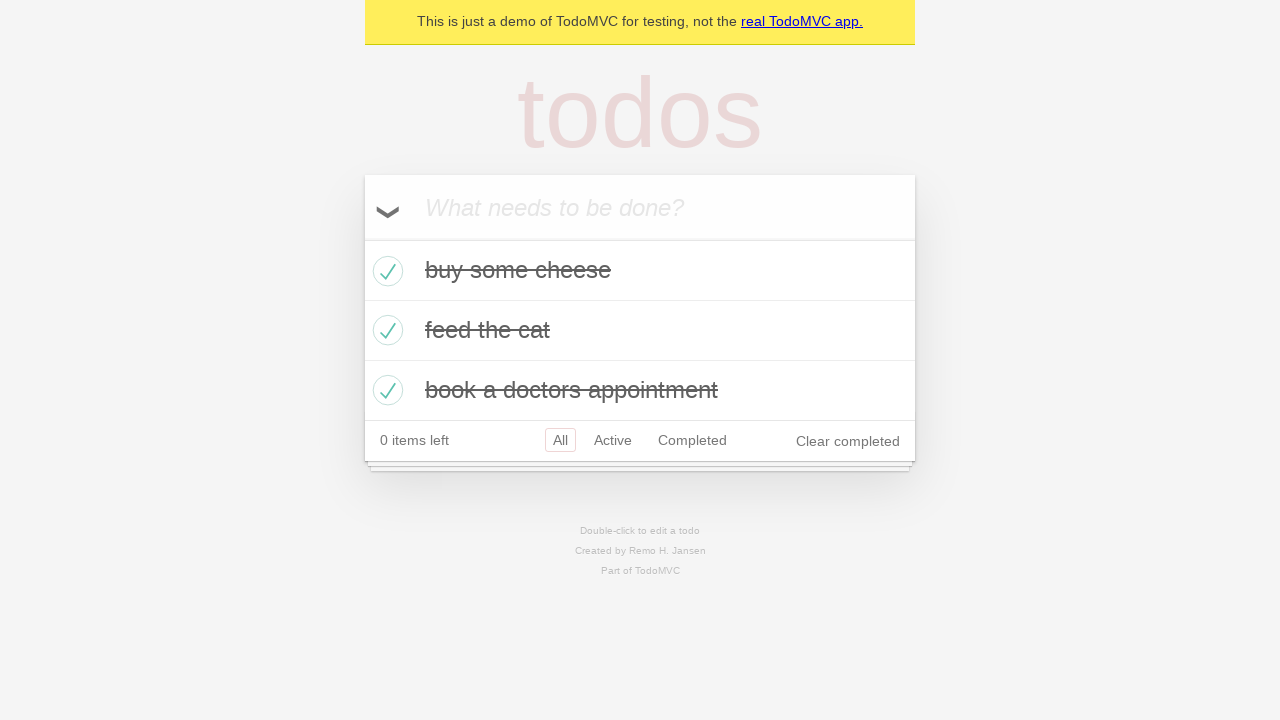

Located first todo item
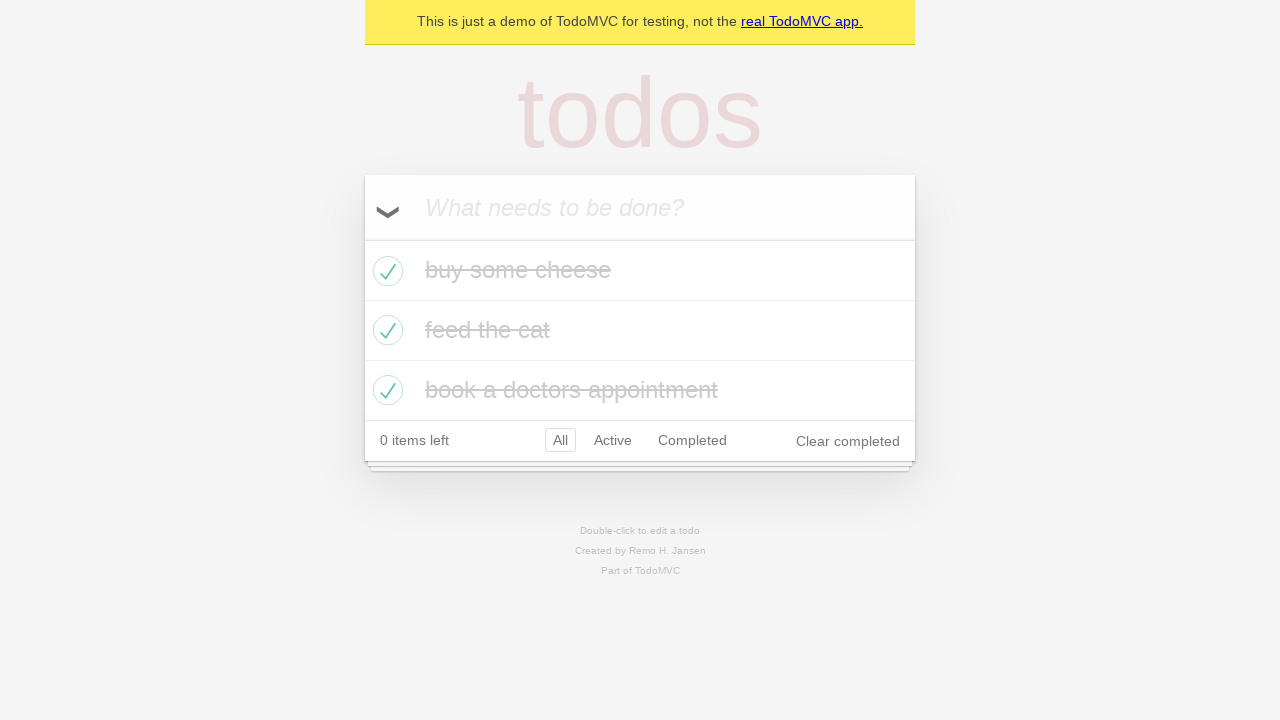

Unchecked first todo - toggle all should update to reflect incomplete state at (385, 271) on internal:testid=[data-testid="todo-item"s] >> nth=0 >> internal:role=checkbox
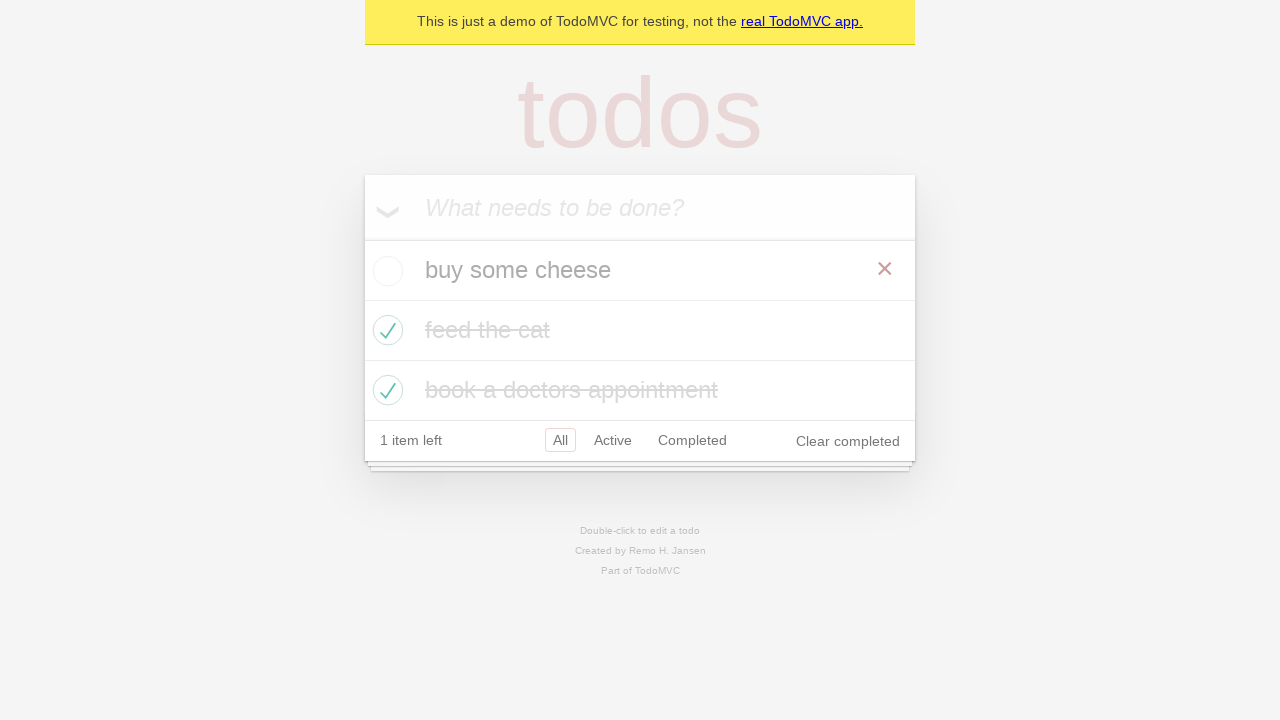

Checked first todo again - toggle all should update to reflect all complete state at (385, 271) on internal:testid=[data-testid="todo-item"s] >> nth=0 >> internal:role=checkbox
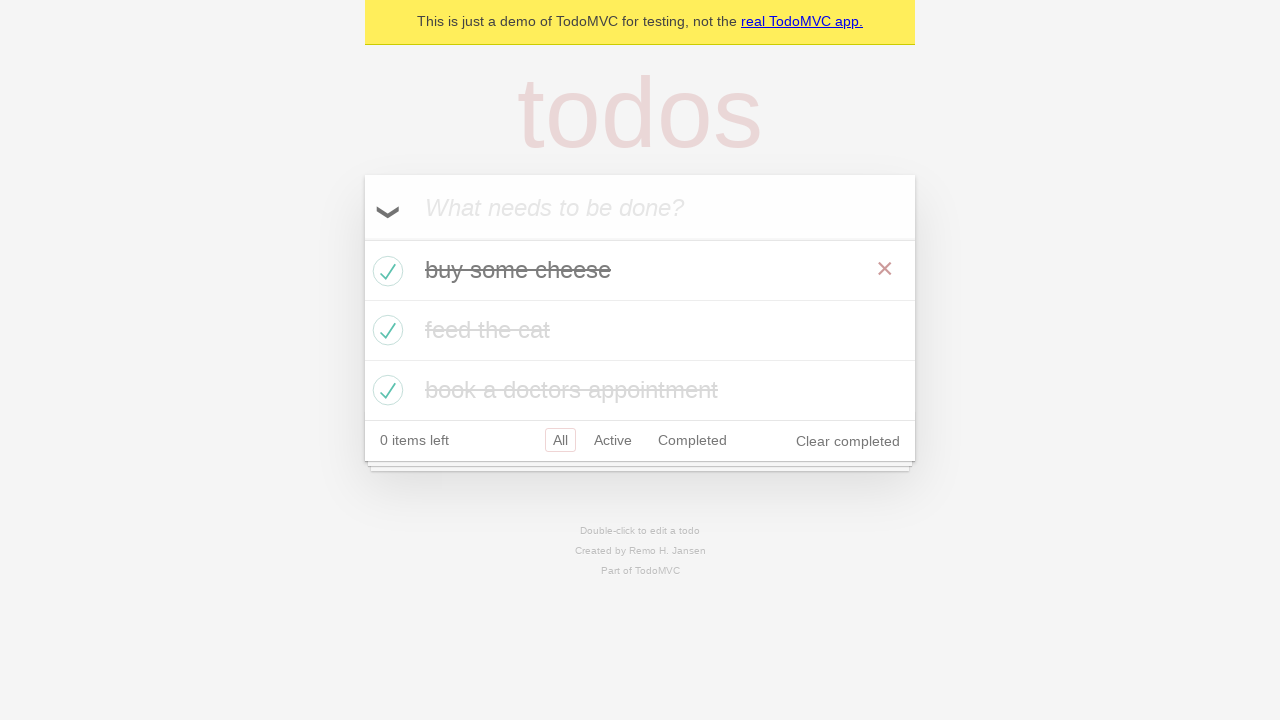

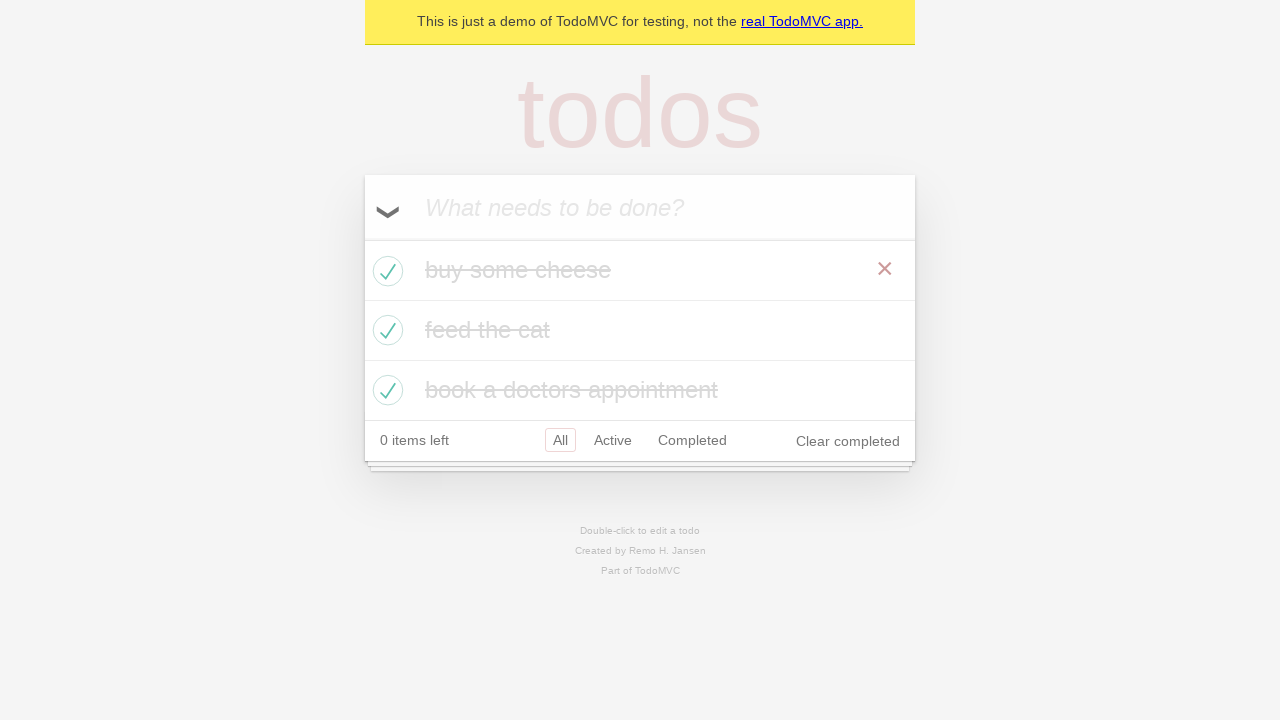